Tests filling a text box form with an email address, submitting it with scroll handling, and verifying the output displays the entered email correctly

Starting URL: https://demoqa.com/text-box

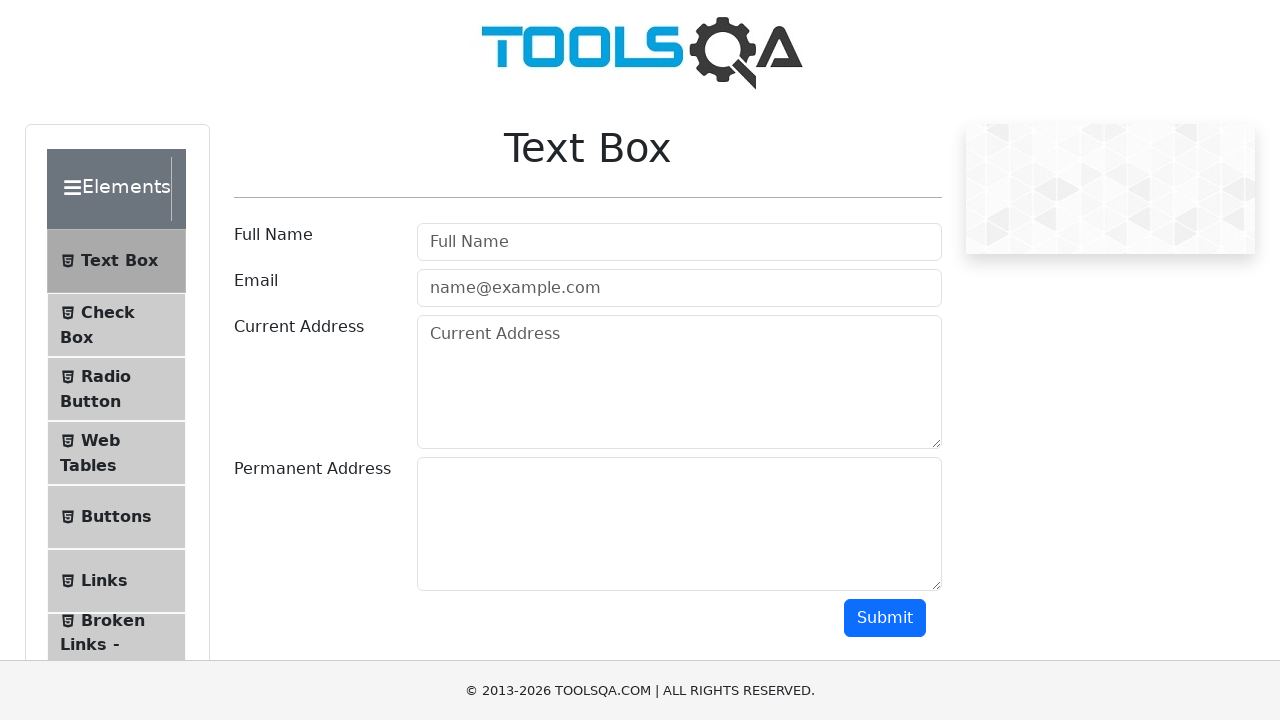

Filled email input field with 'testas@testas.lt' on #userEmail
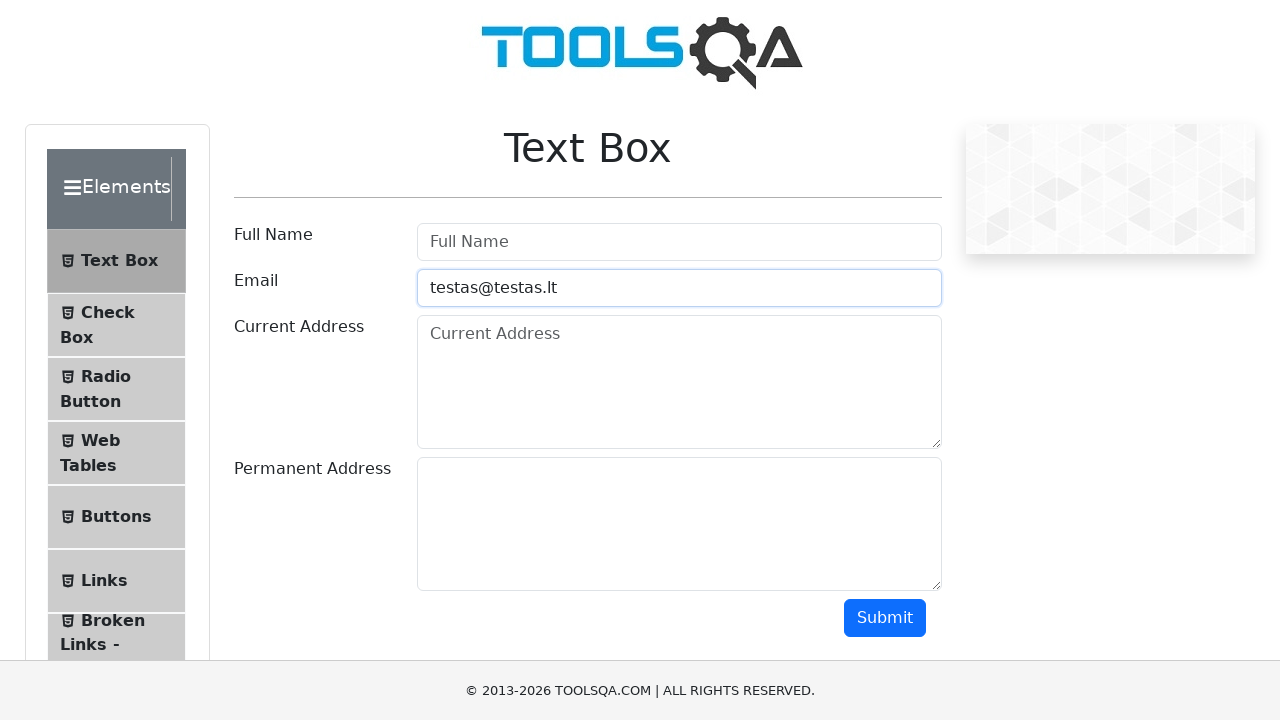

Scrolled submit button into view
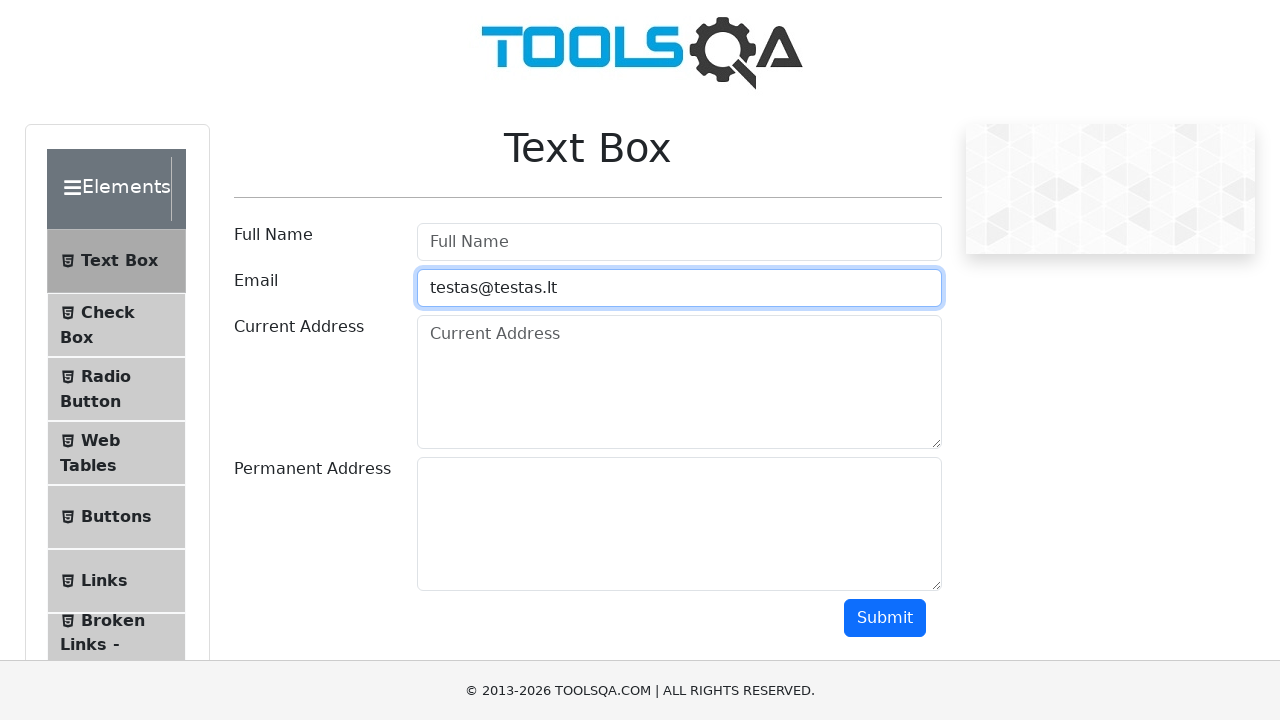

Clicked submit button to submit the form at (885, 618) on #submit
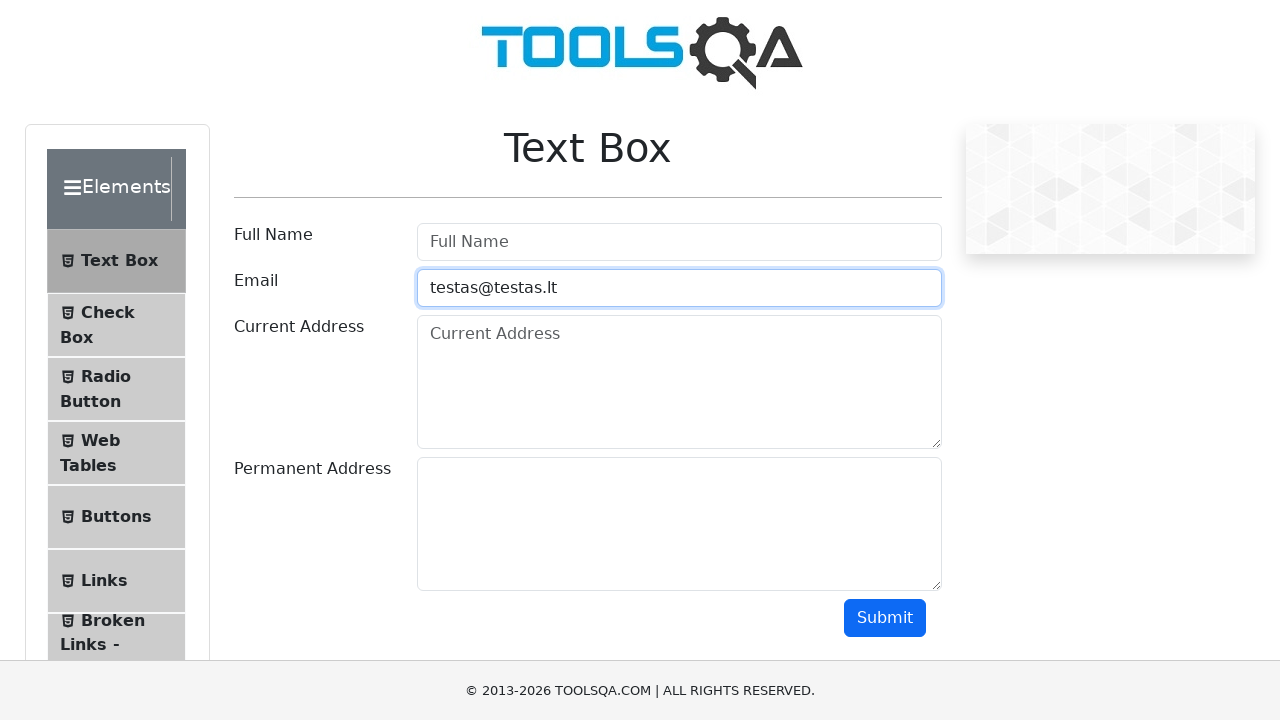

Output email element loaded
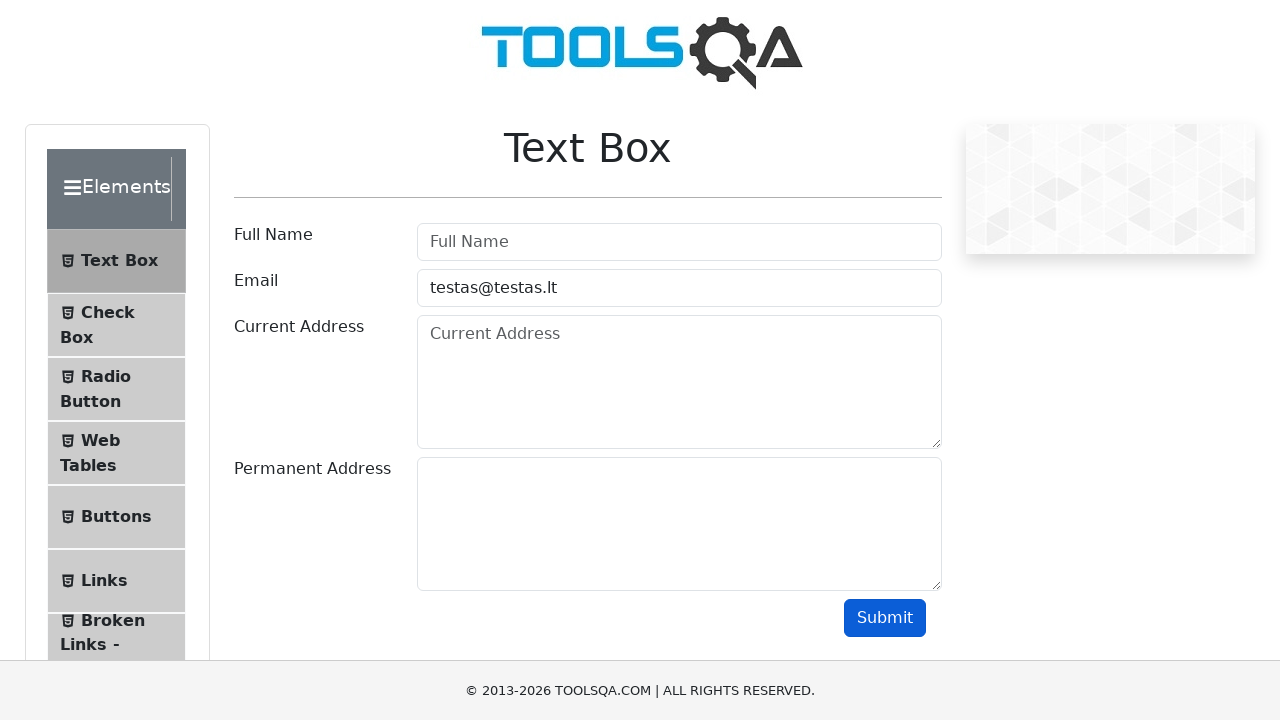

Located output email element
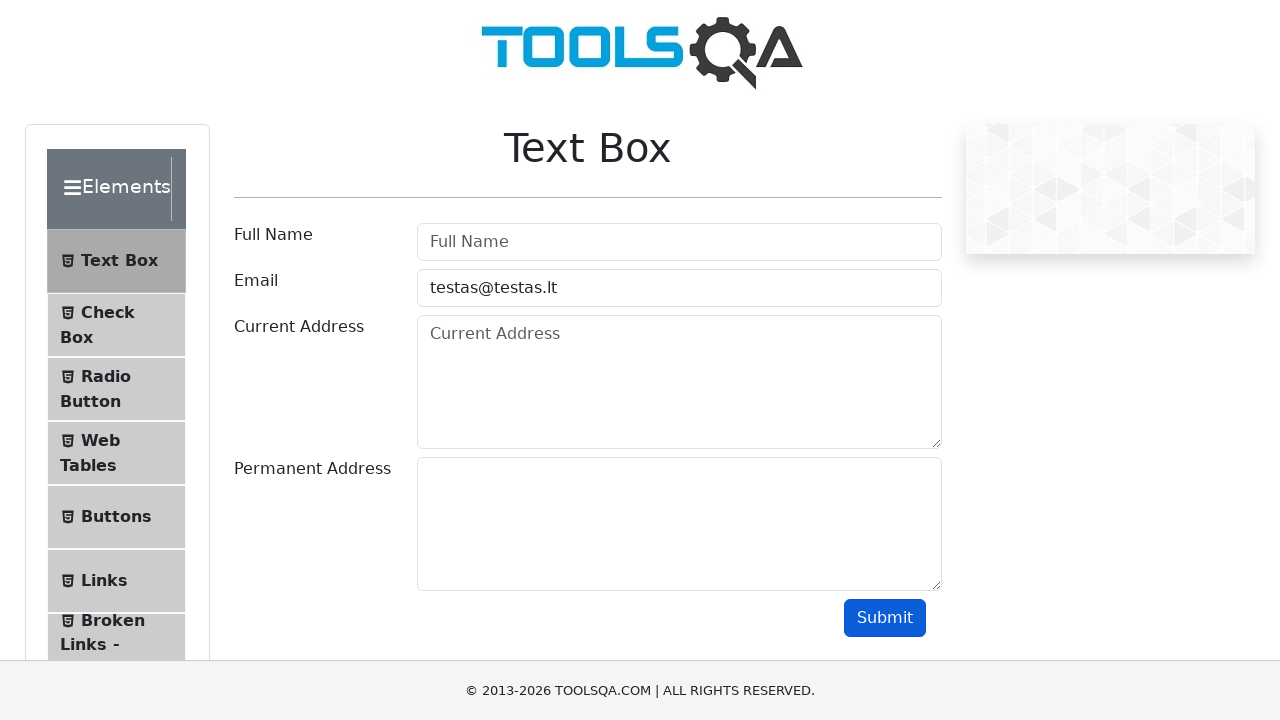

Verified output displays 'Email:testas@testas.lt' correctly
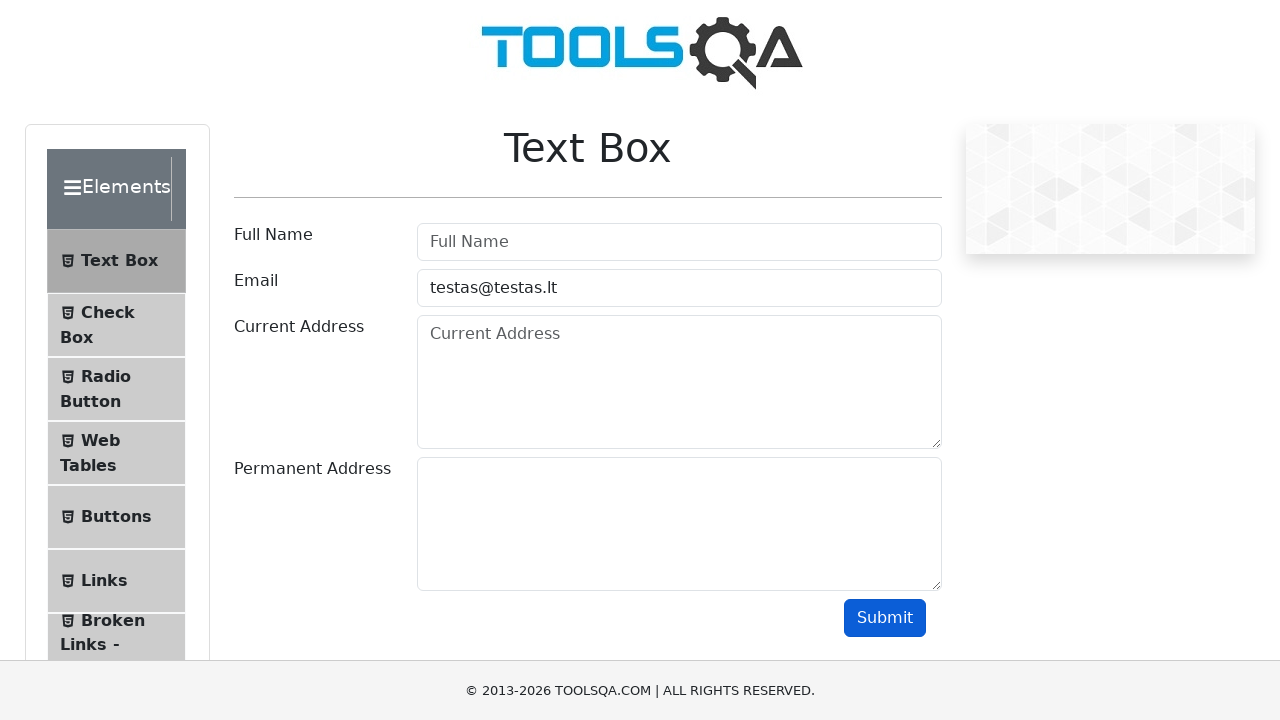

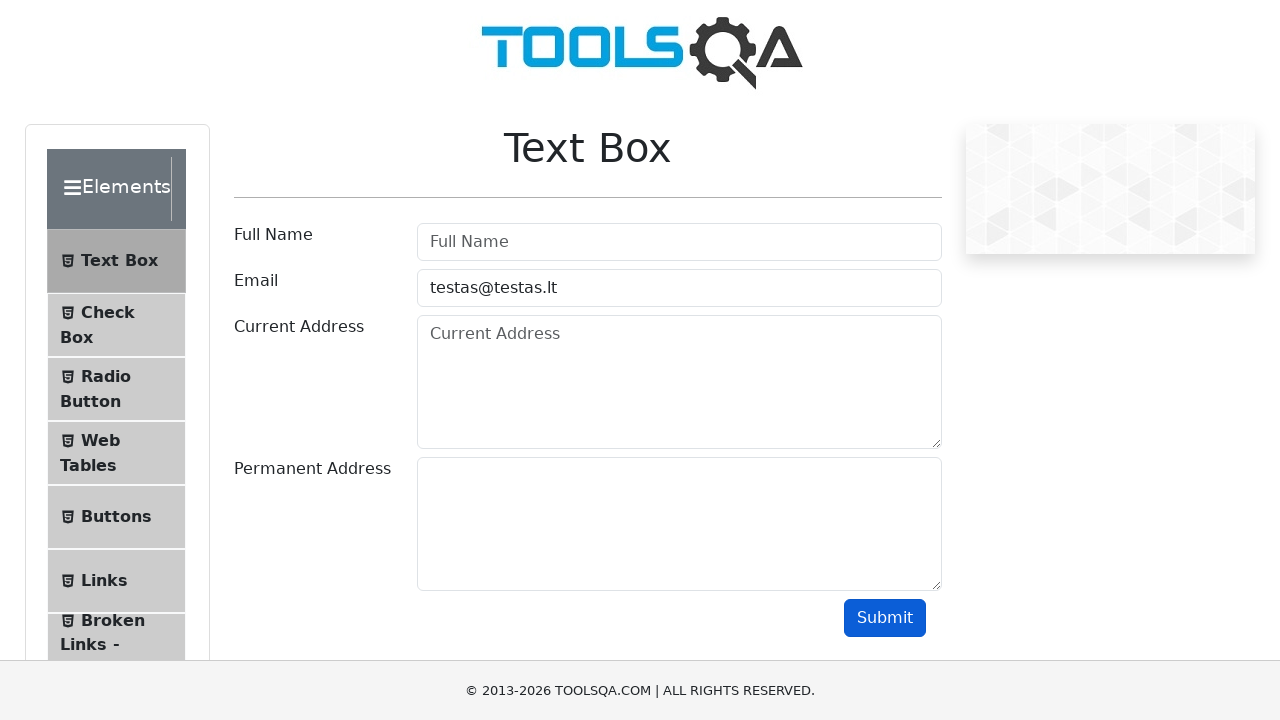